Navigates to Test Automation University learning paths page and retrieves the position and dimensions of the TAU logo element

Starting URL: https://testautomationu.applitools.com/learningpaths.html

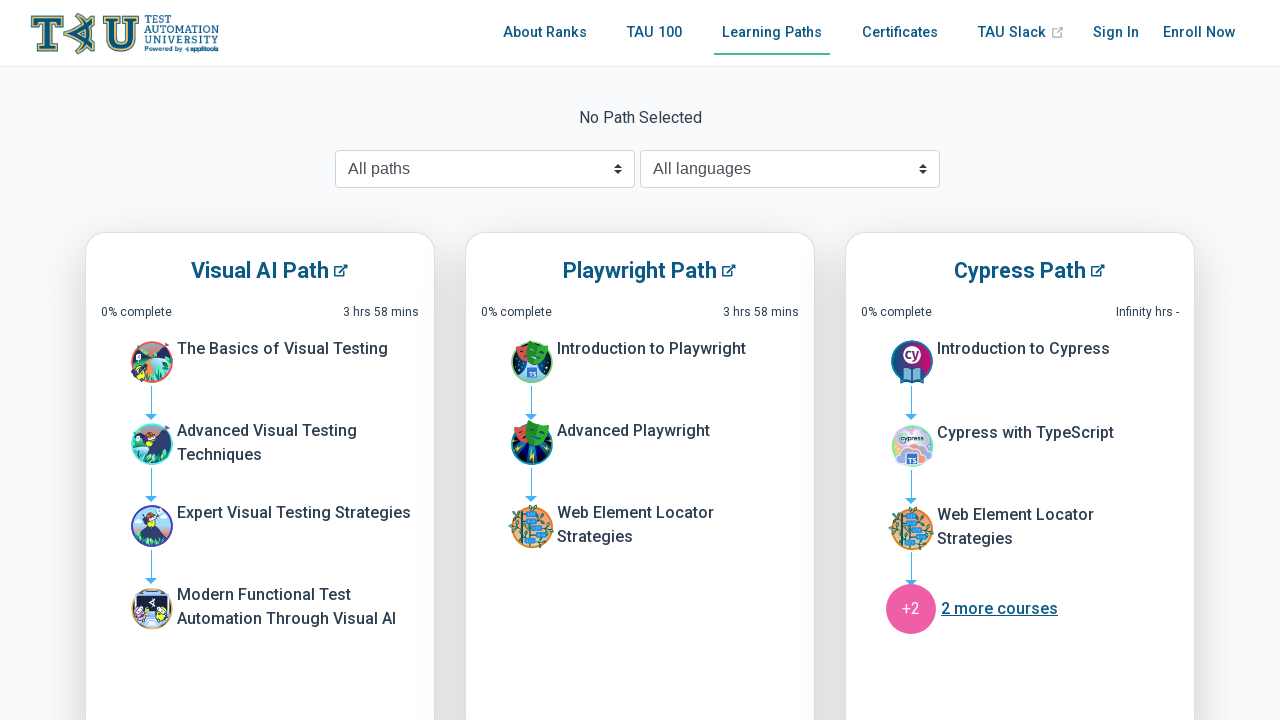

Navigated to Test Automation University learning paths page
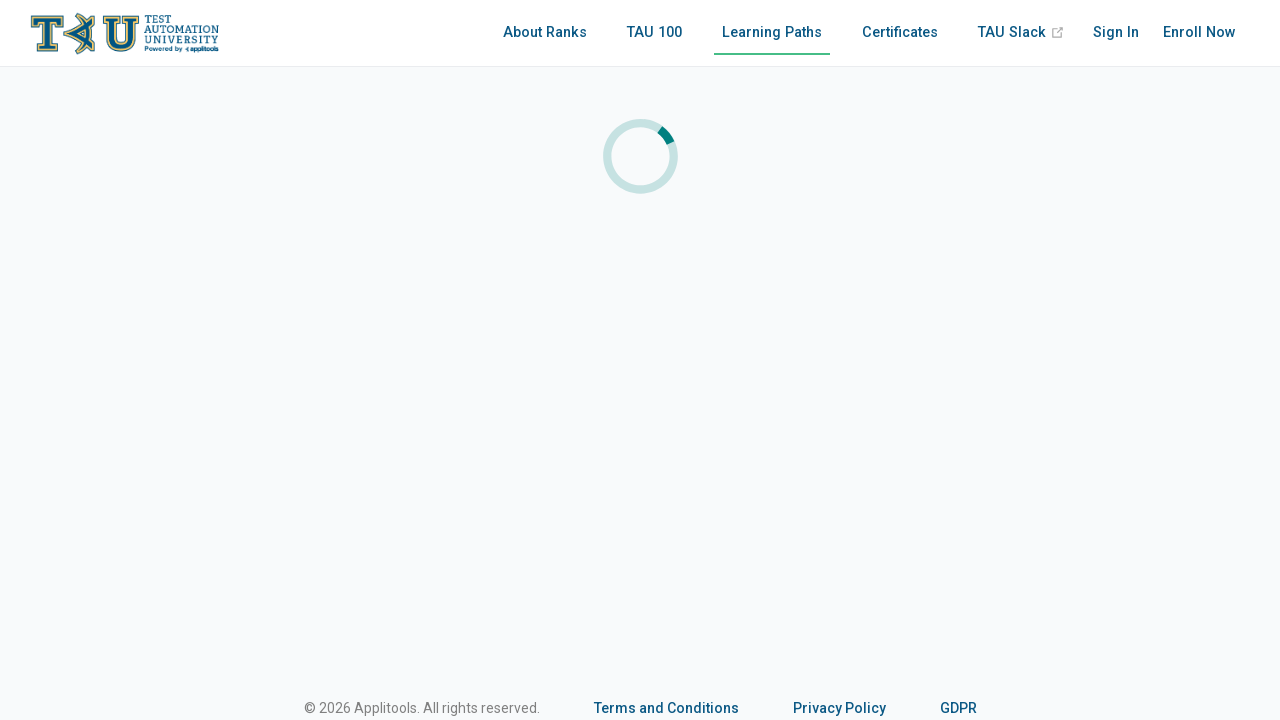

TAU logo element loaded and located
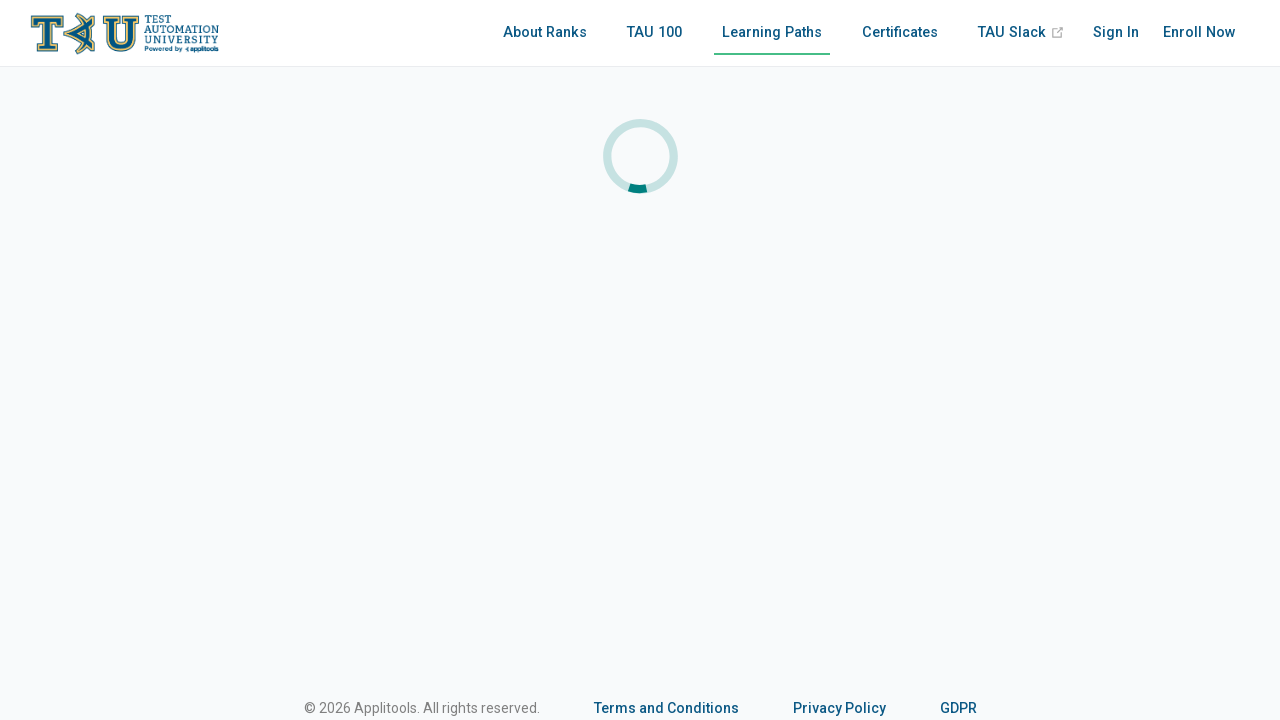

Retrieved bounding box (position and dimensions) of TAU logo element
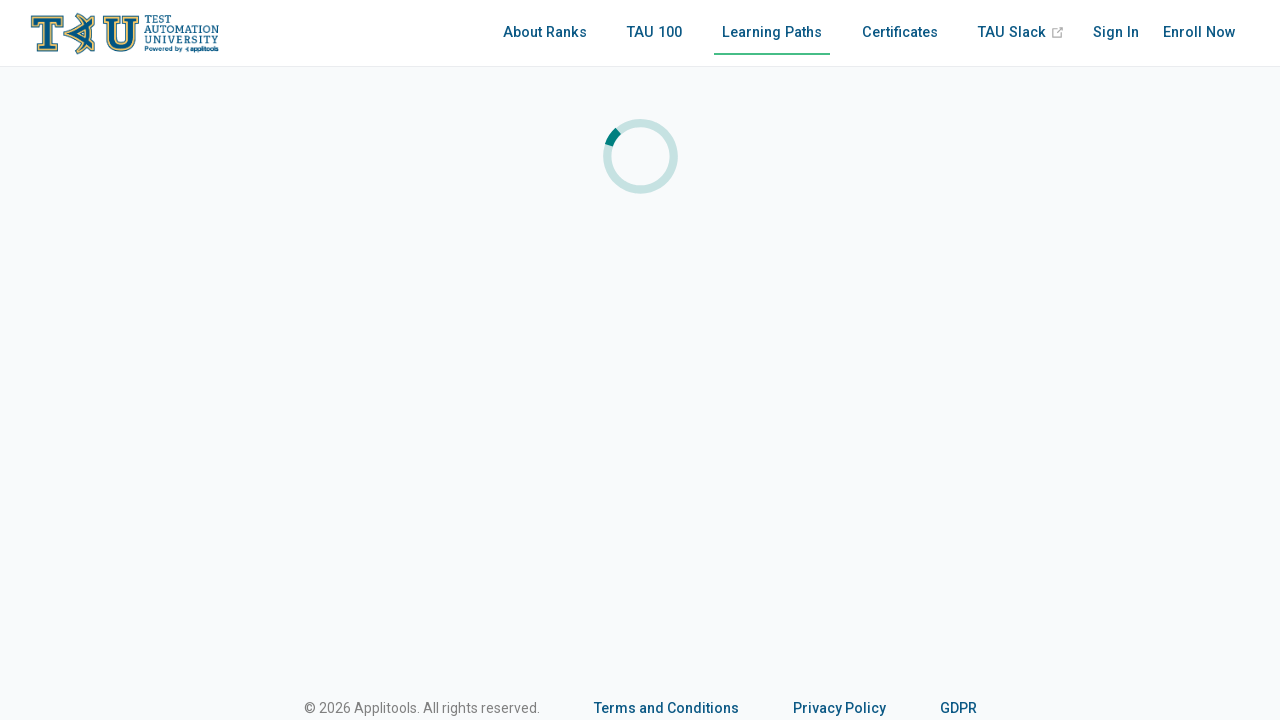

Printed logo position and dimensions - x: 24, y: 11.1875, width: 199.234375, height: 44.796875
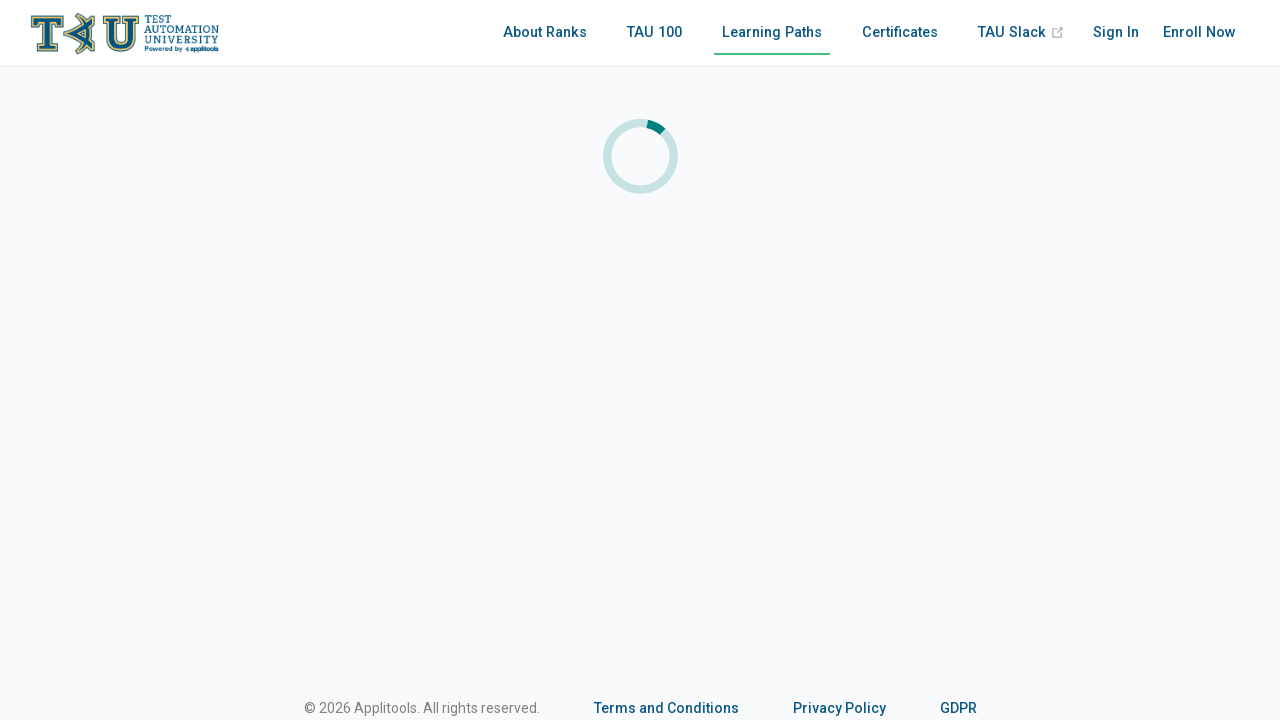

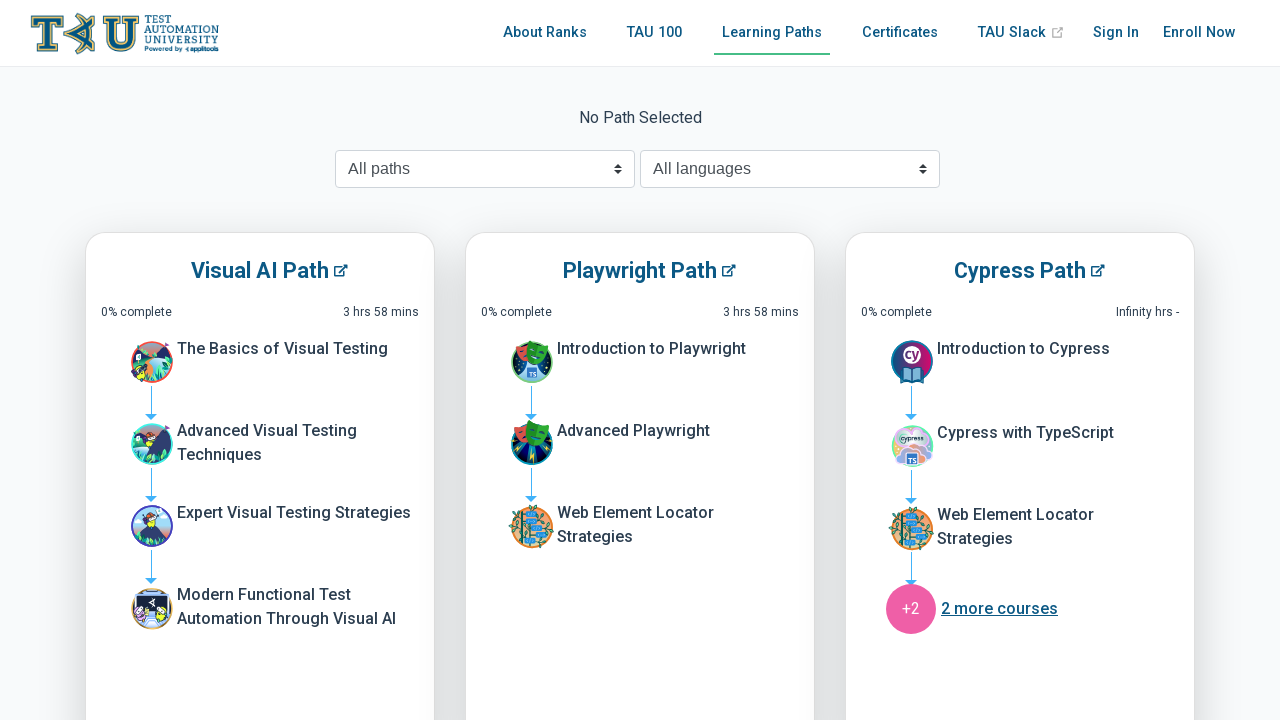